Clicks on "Lediga jobb" (Available jobs) button and verifies that the available jobs section becomes visible

Starting URL: https://careers.contactor.cag.se/

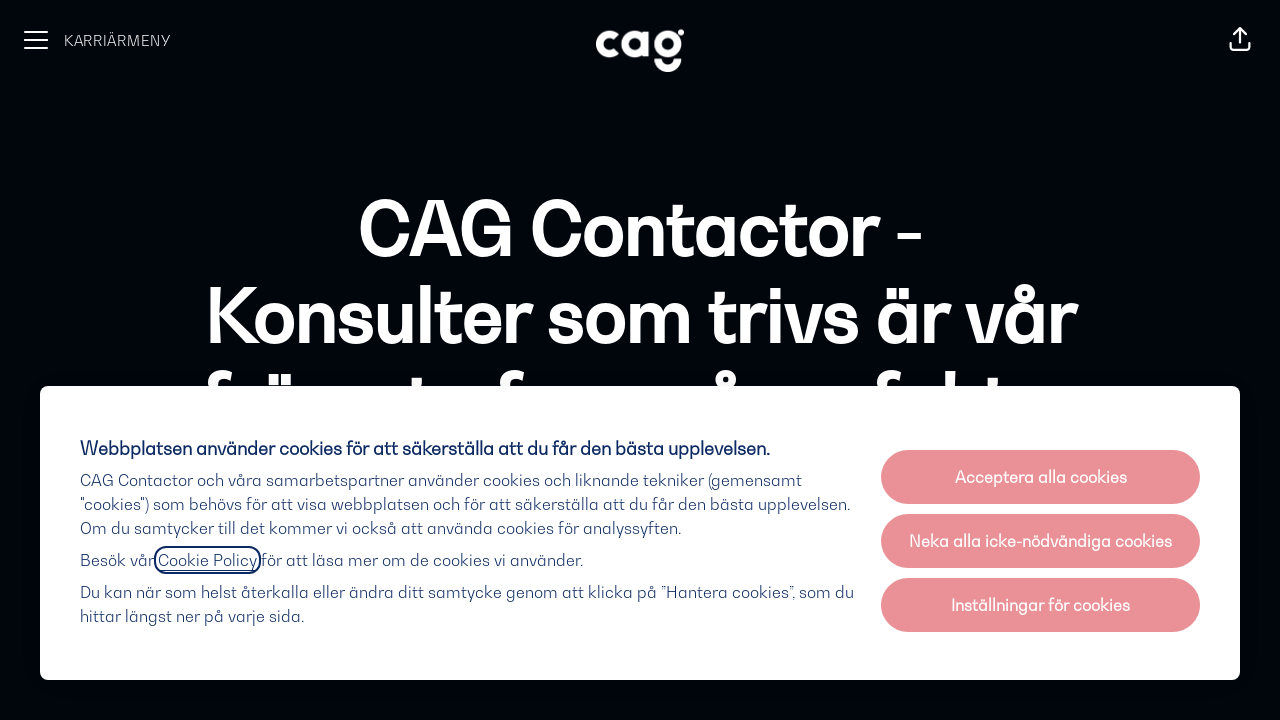

Located 'Lediga jobb' button element
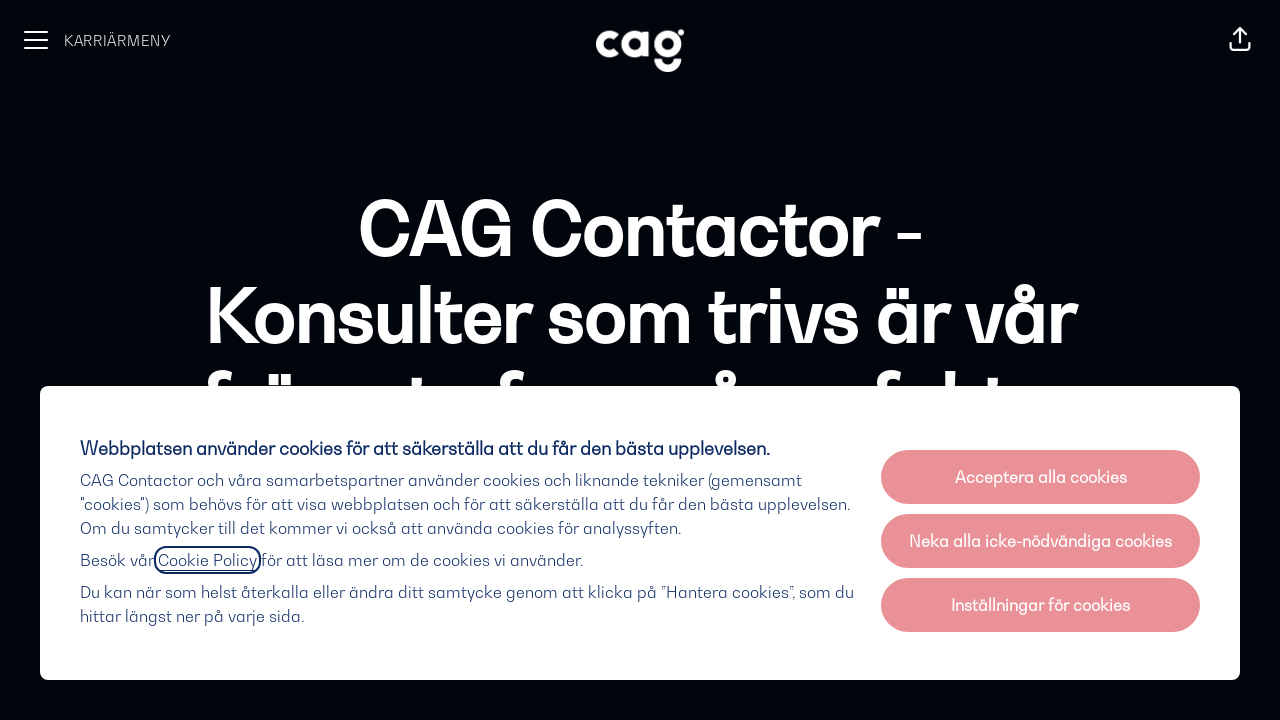

Focused on 'Lediga jobb' button on internal:text="Lediga jobb"i
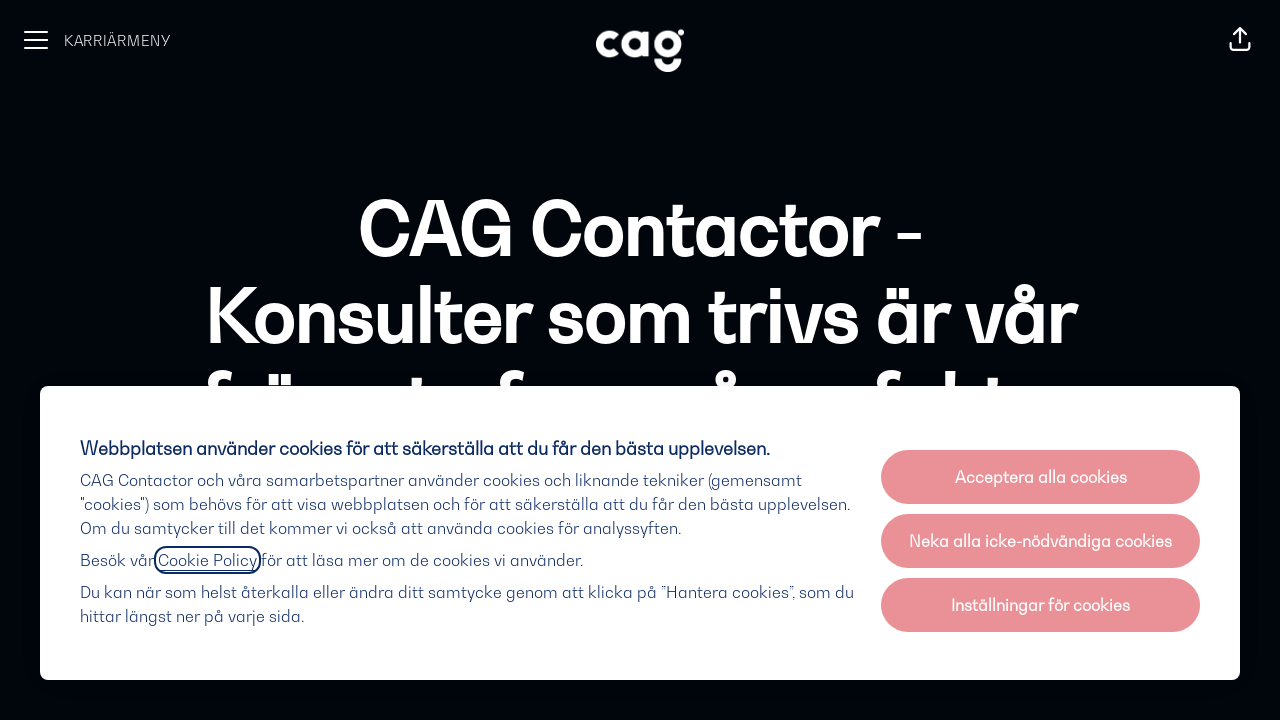

Clicked 'Lediga jobb' (Available jobs) button at (790, 361) on internal:text="Lediga jobb"i
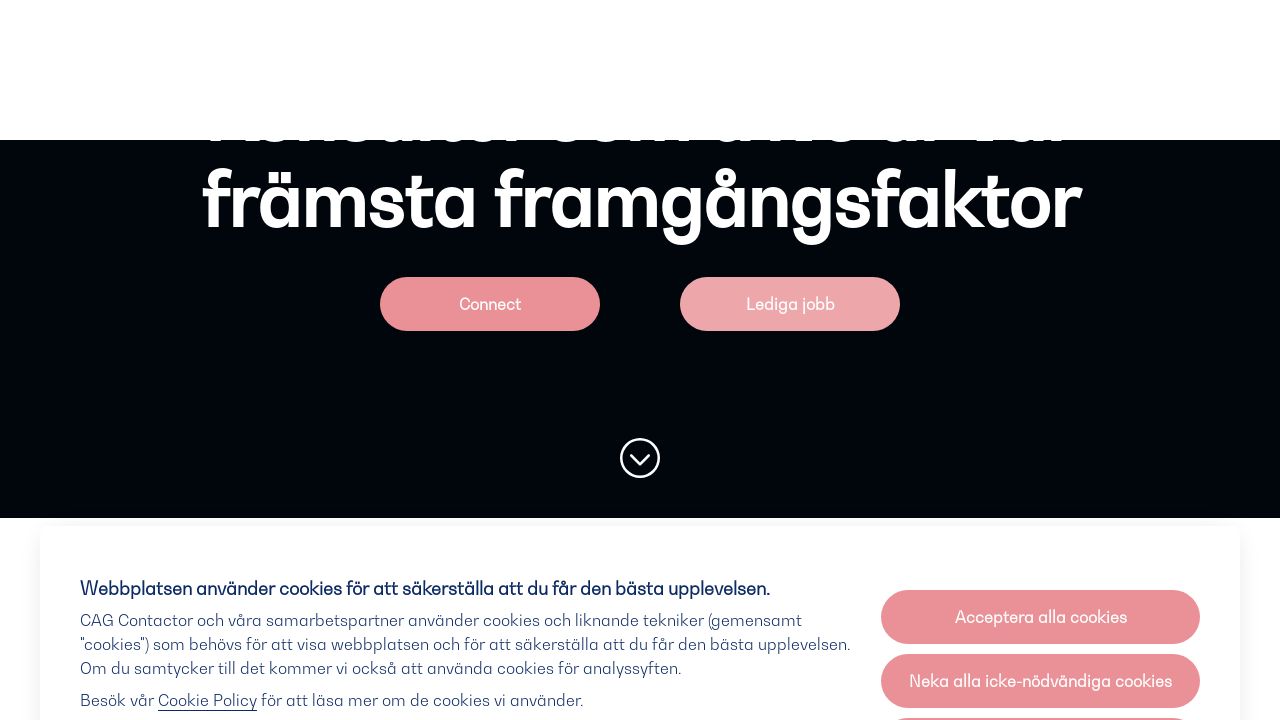

Verified that available jobs section with 'Just nu söker vi' text is visible
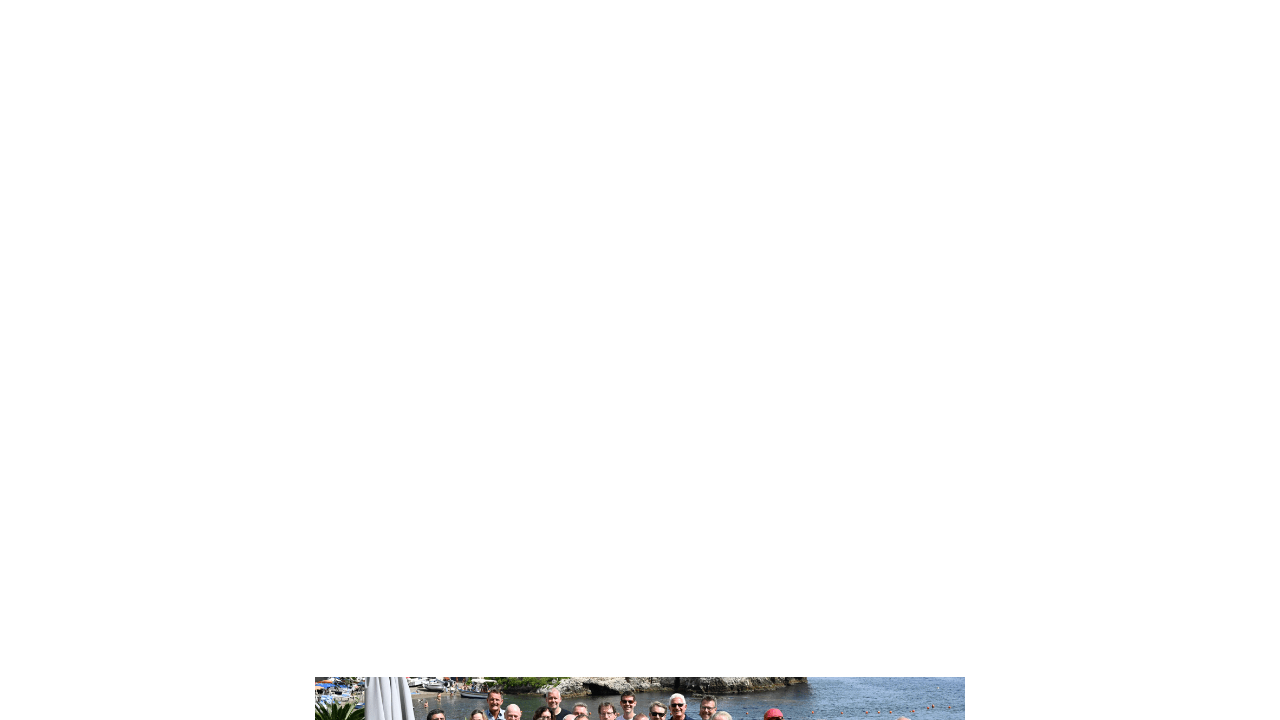

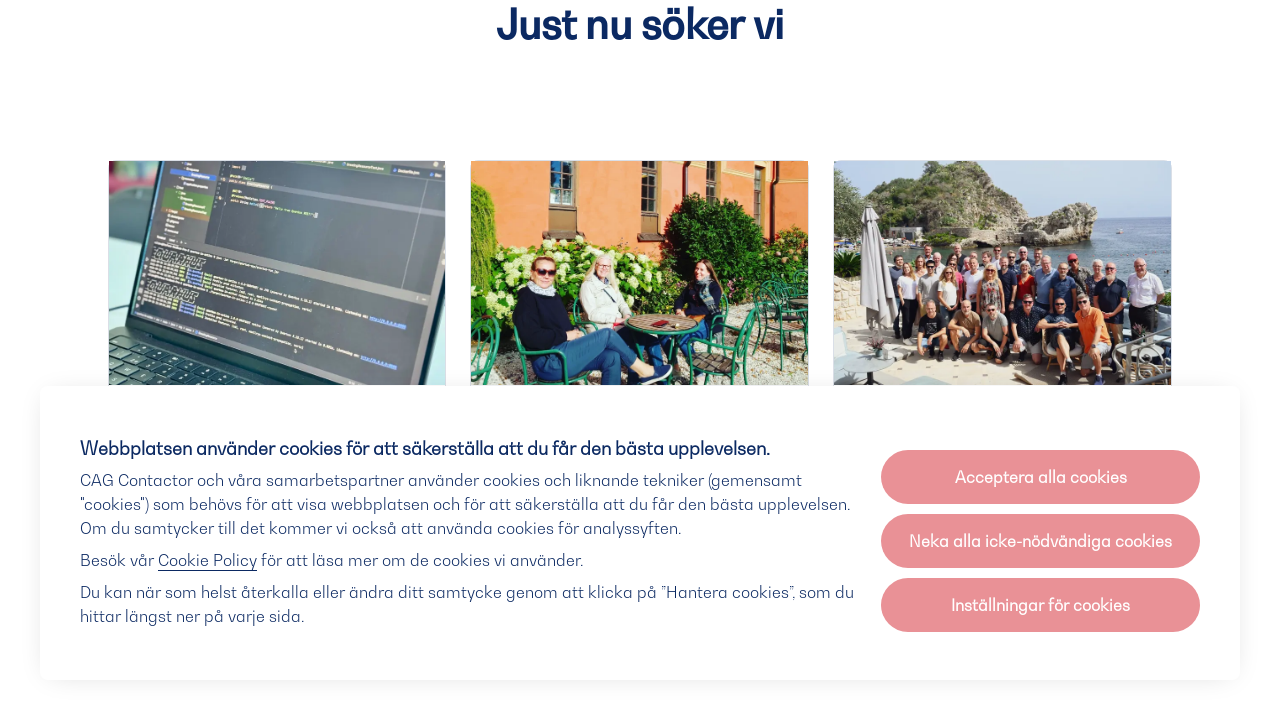